Tests that the currently applied filter is highlighted with the selected class

Starting URL: https://demo.playwright.dev/todomvc

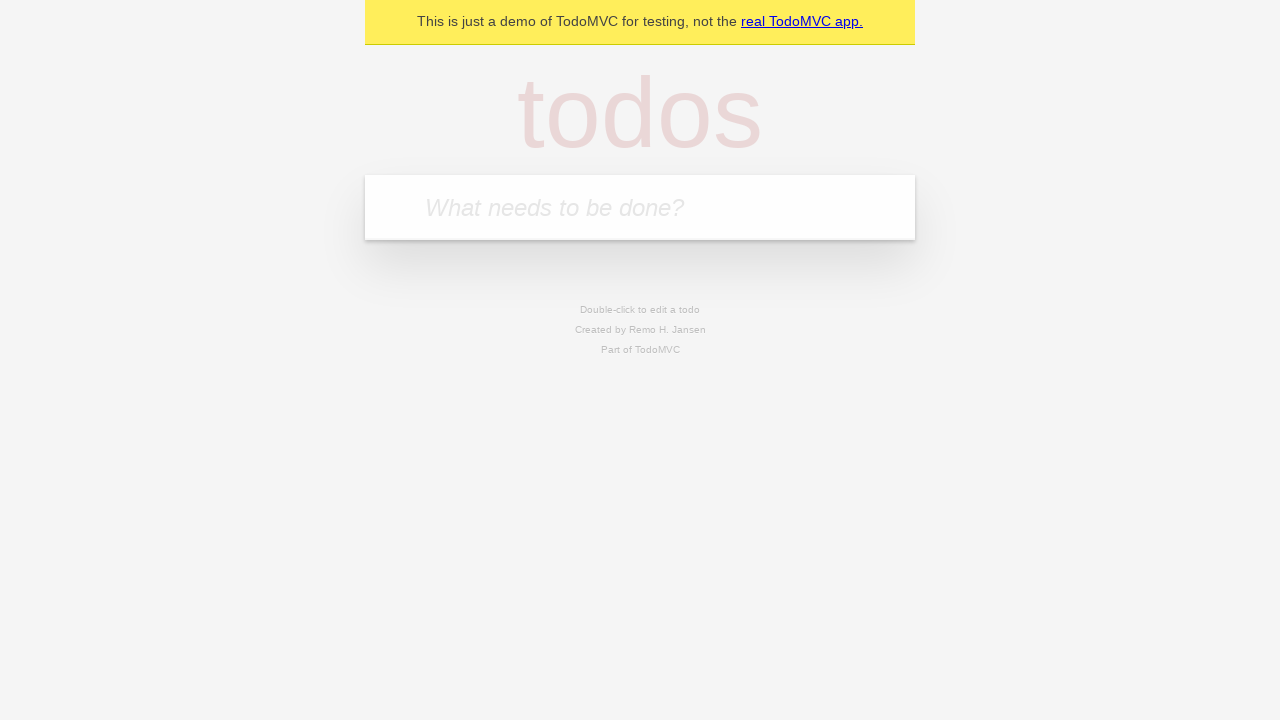

Filled todo input with 'buy some cheese' on internal:attr=[placeholder="What needs to be done?"i]
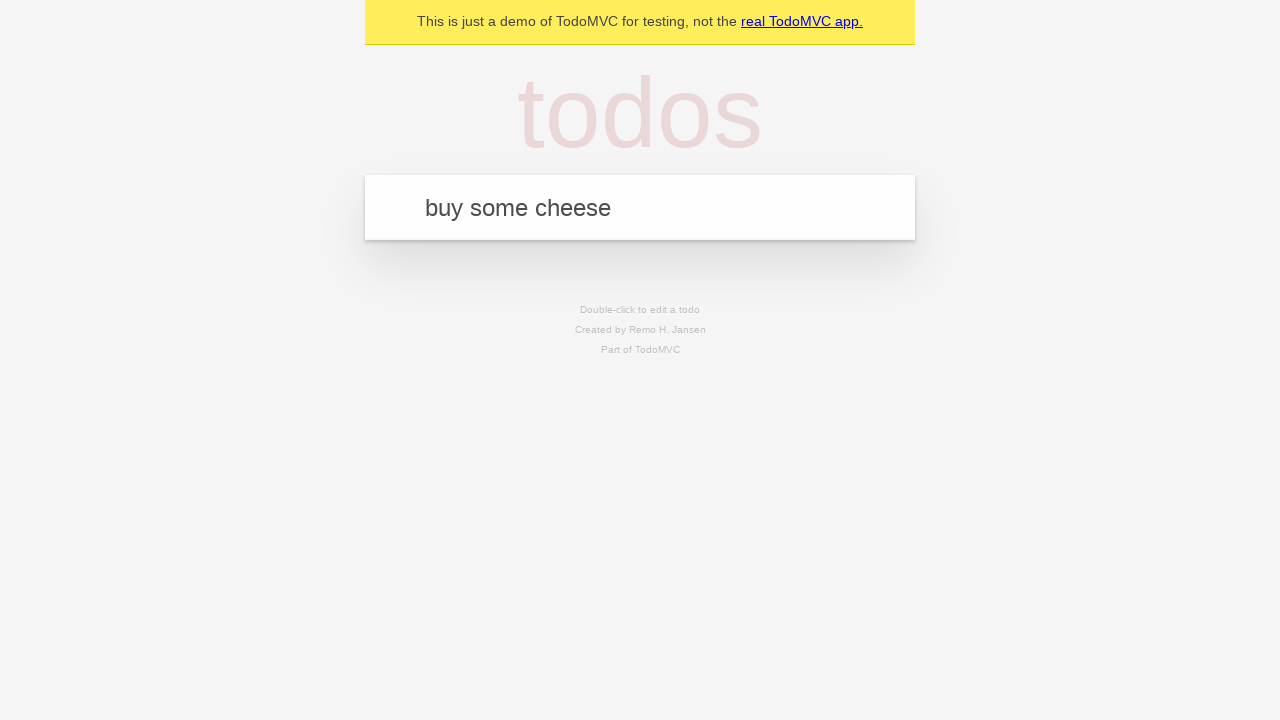

Pressed Enter to add first todo item on internal:attr=[placeholder="What needs to be done?"i]
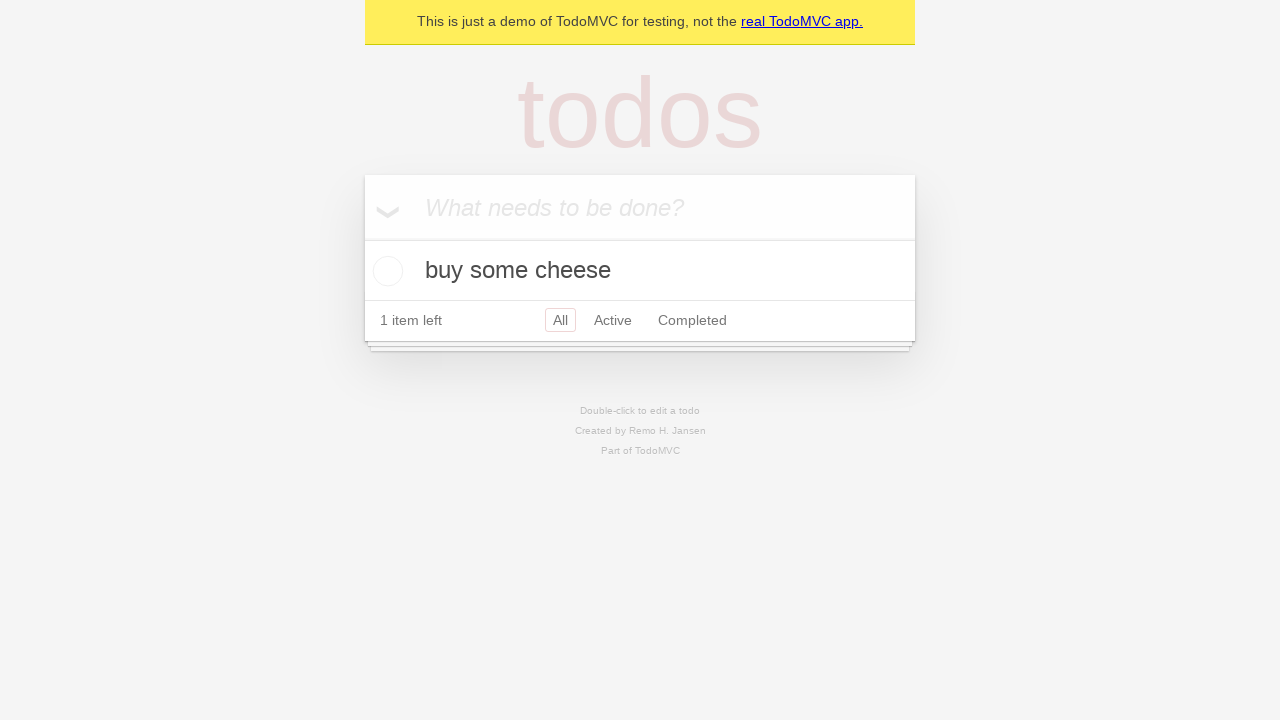

Filled todo input with 'feed the cat' on internal:attr=[placeholder="What needs to be done?"i]
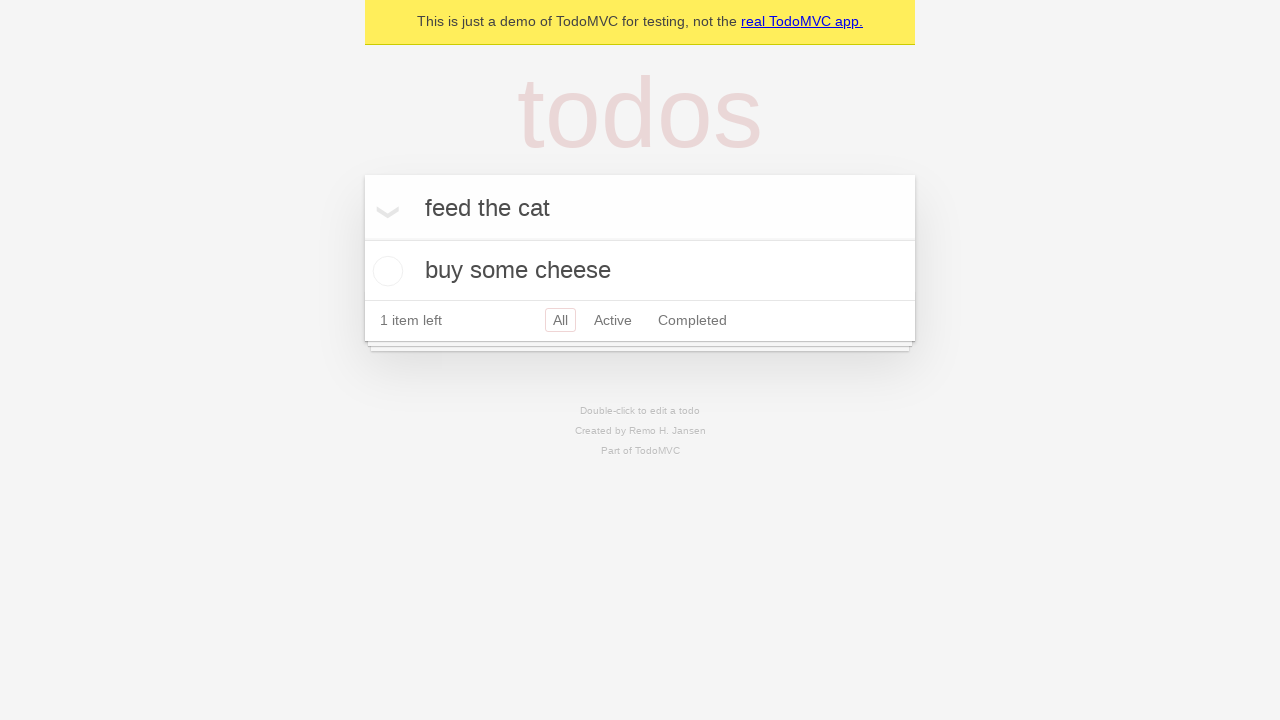

Pressed Enter to add second todo item on internal:attr=[placeholder="What needs to be done?"i]
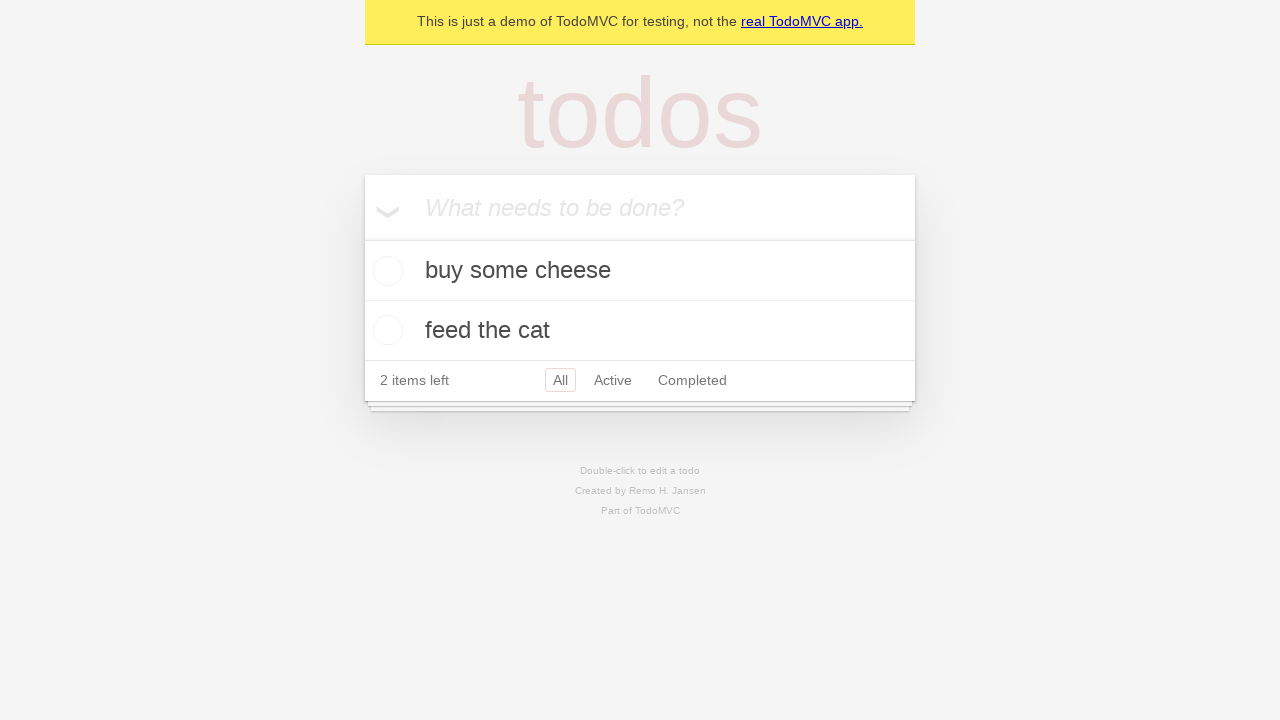

Filled todo input with 'book a doctors appointment' on internal:attr=[placeholder="What needs to be done?"i]
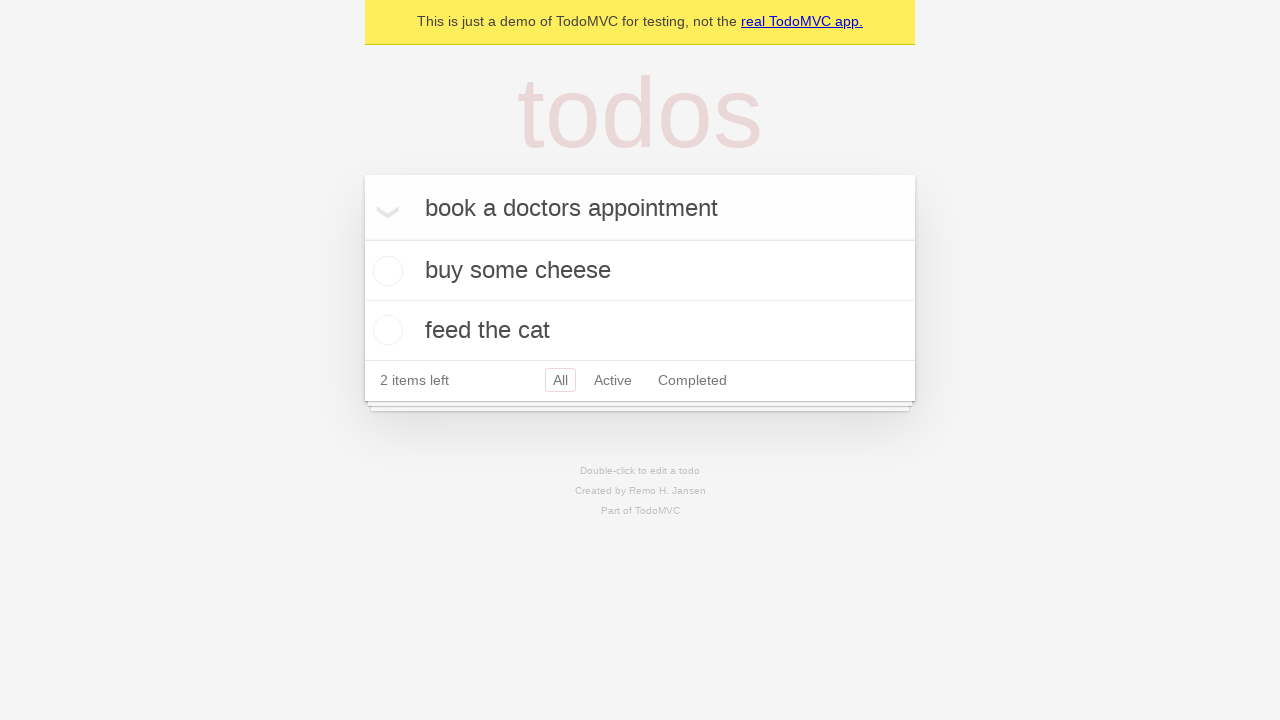

Pressed Enter to add third todo item on internal:attr=[placeholder="What needs to be done?"i]
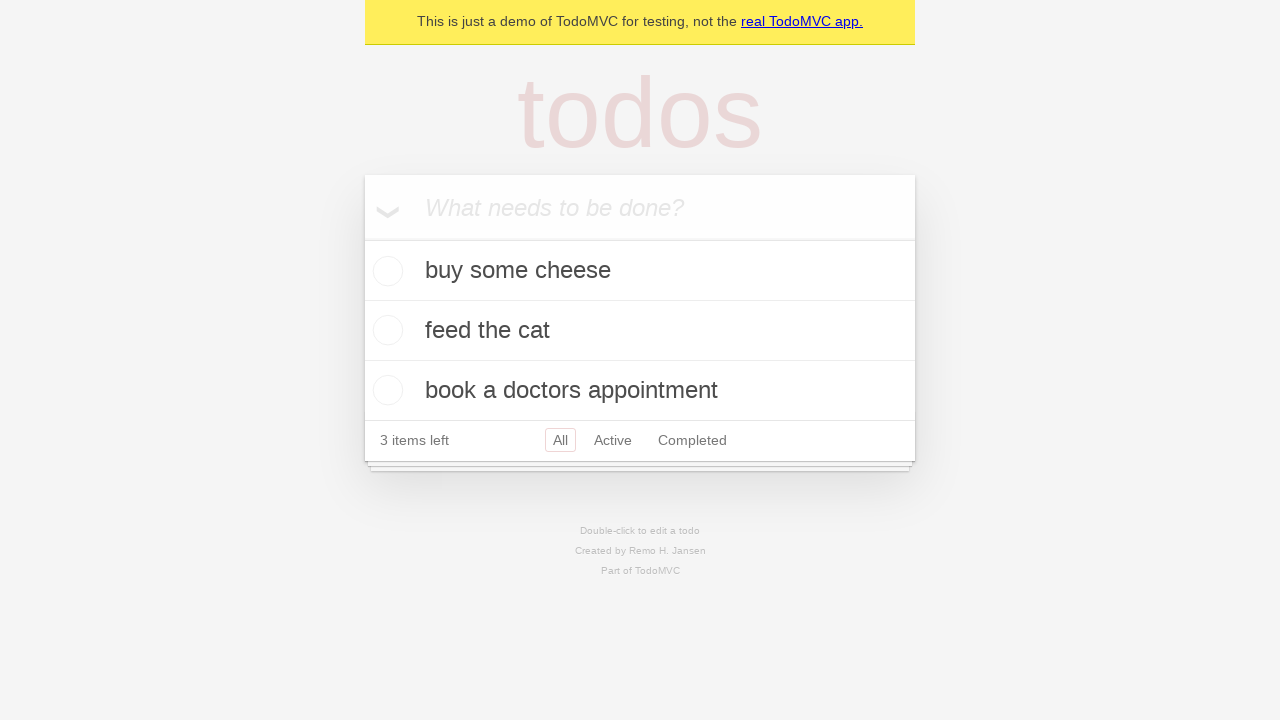

Clicked Active filter link at (613, 440) on internal:role=link[name="Active"i]
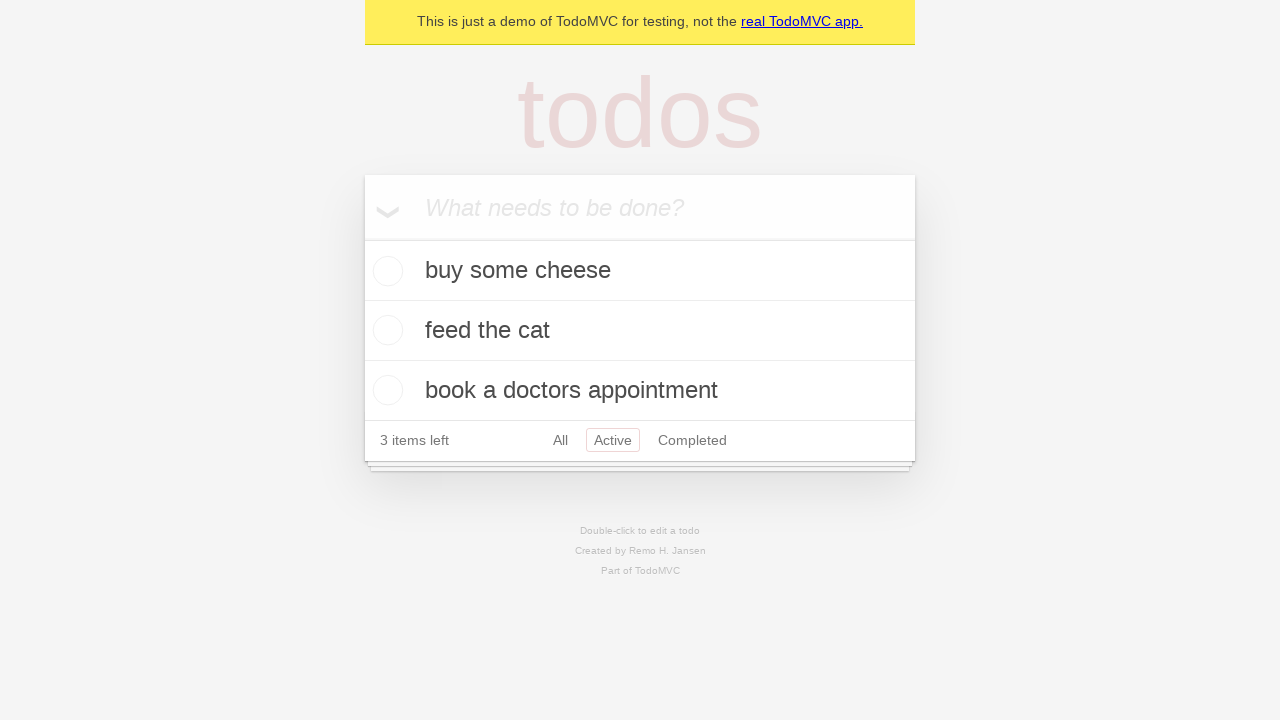

Clicked Completed filter link to verify it highlights as selected at (692, 440) on internal:role=link[name="Completed"i]
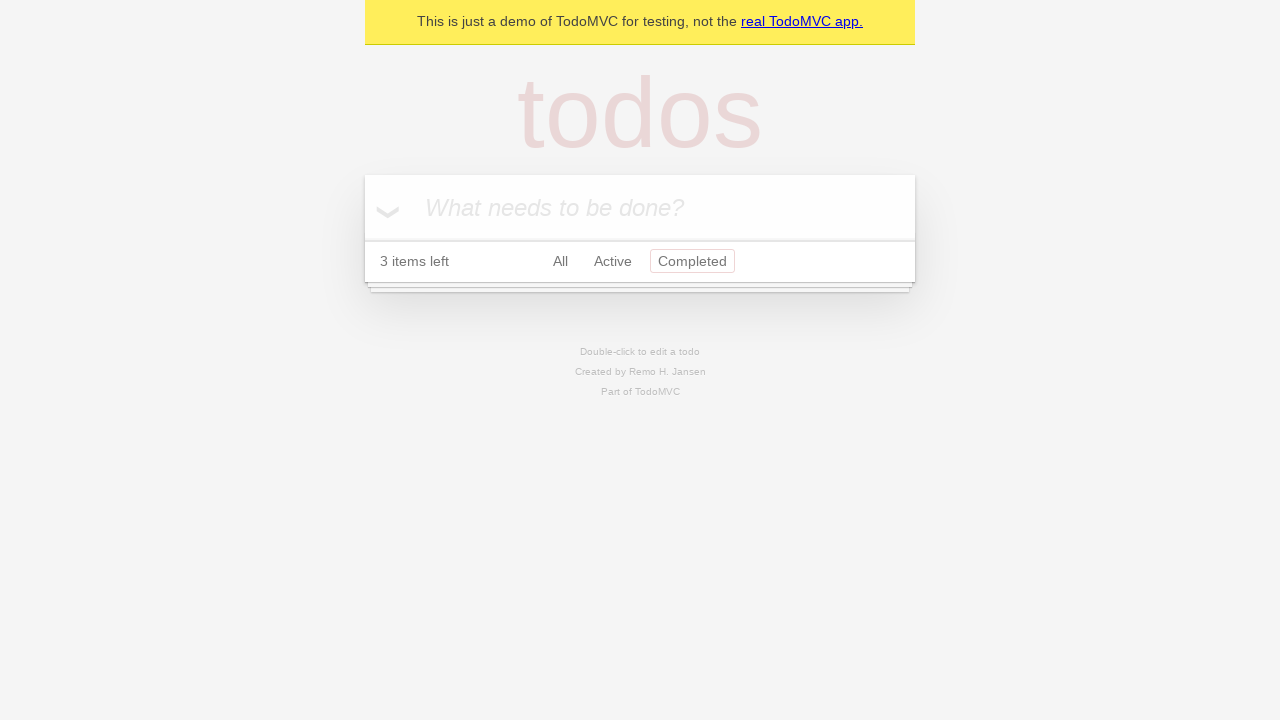

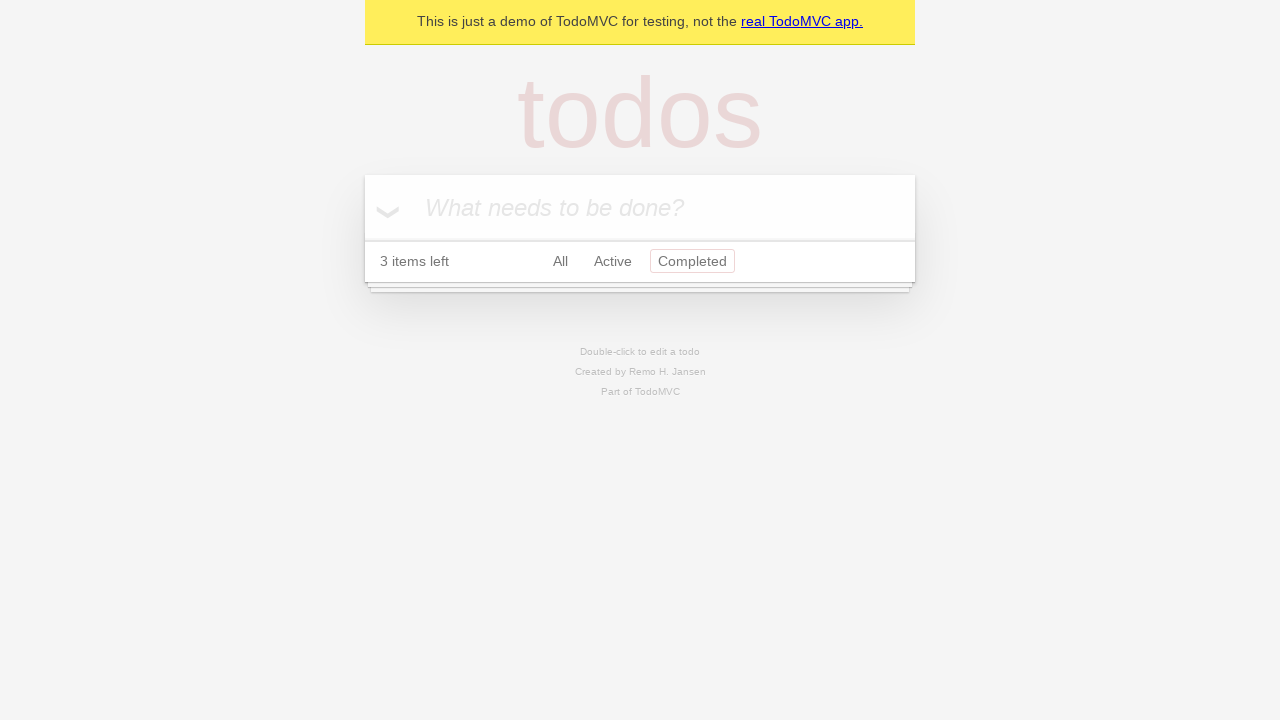